Navigates to a complicated page and verifies the presence of specific text elements on the page

Starting URL: https://ultimateqa.com/complicated-page/

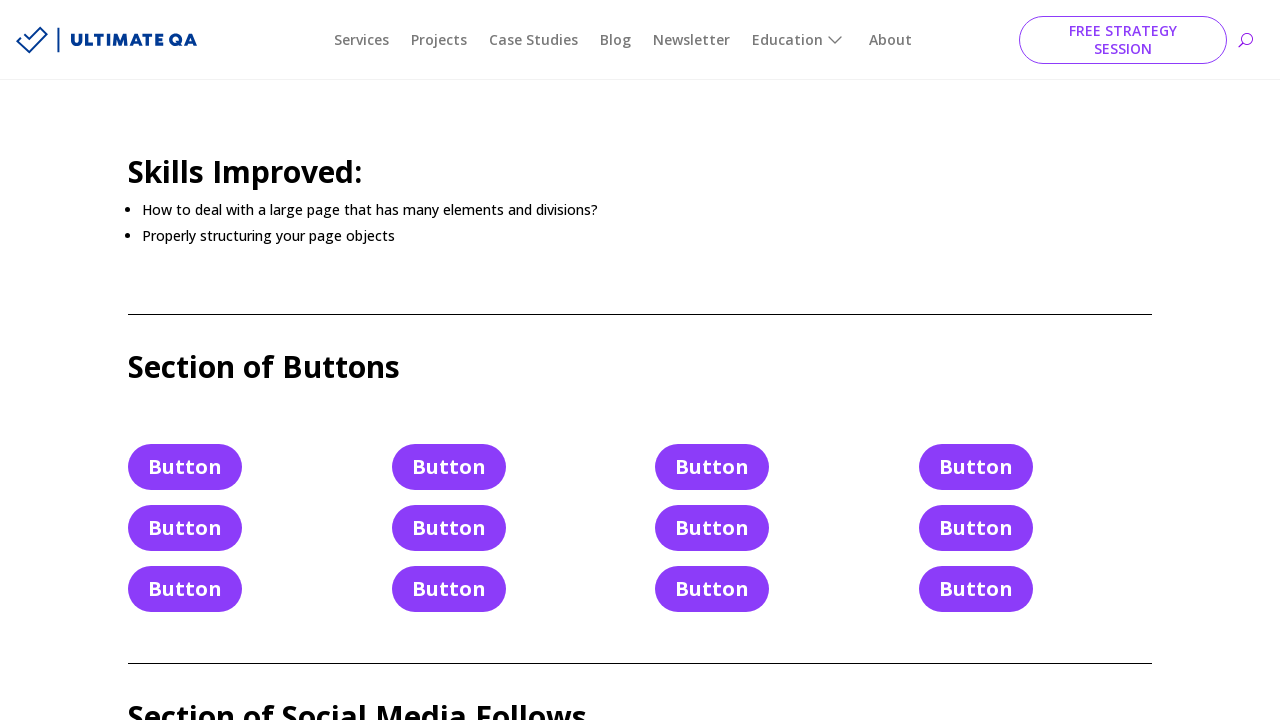

Navigated to complicated page at https://ultimateqa.com/complicated-page/
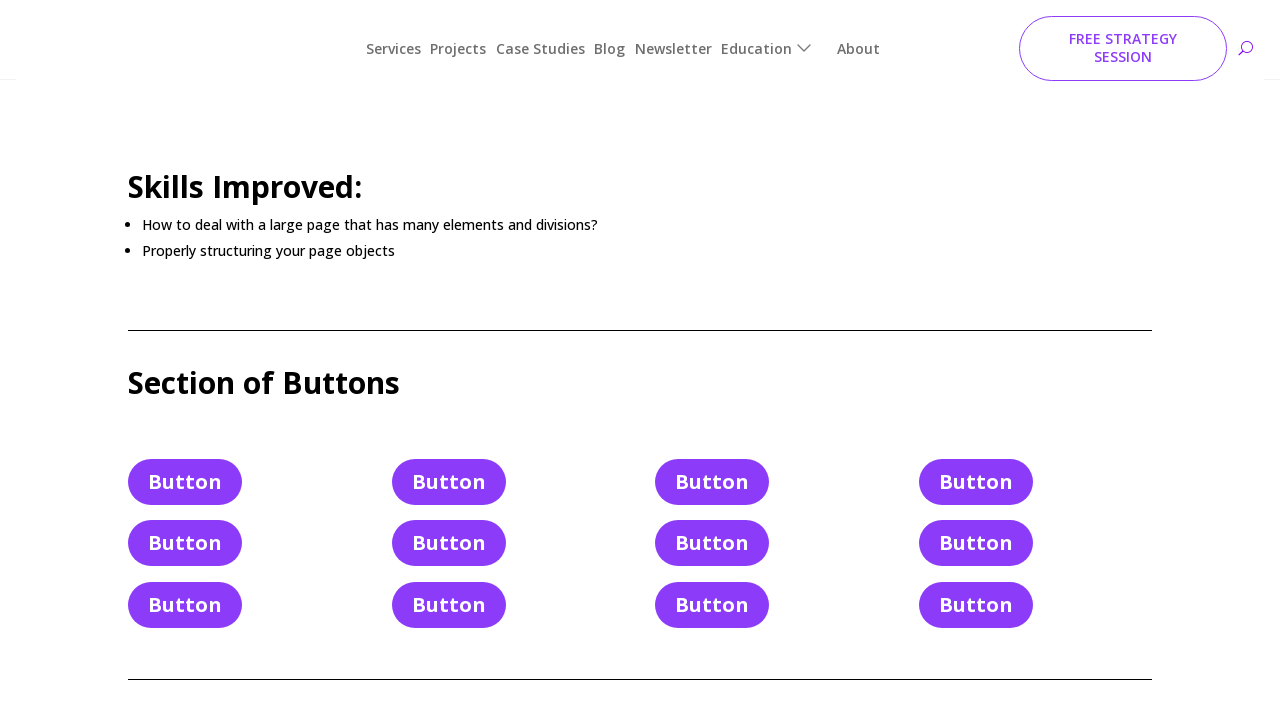

Verified 'Skills Improved:' text is present on page
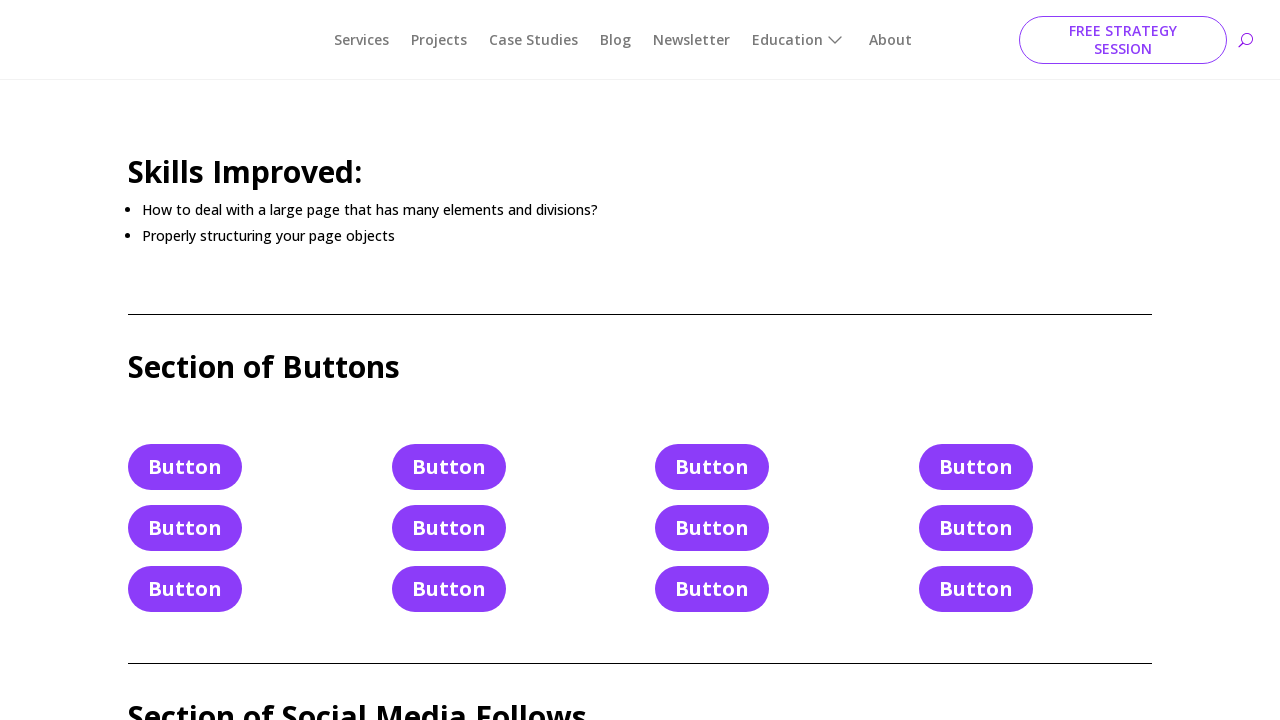

Verified 'How to deal with a large page that has many elements and divisions?' text is present on page
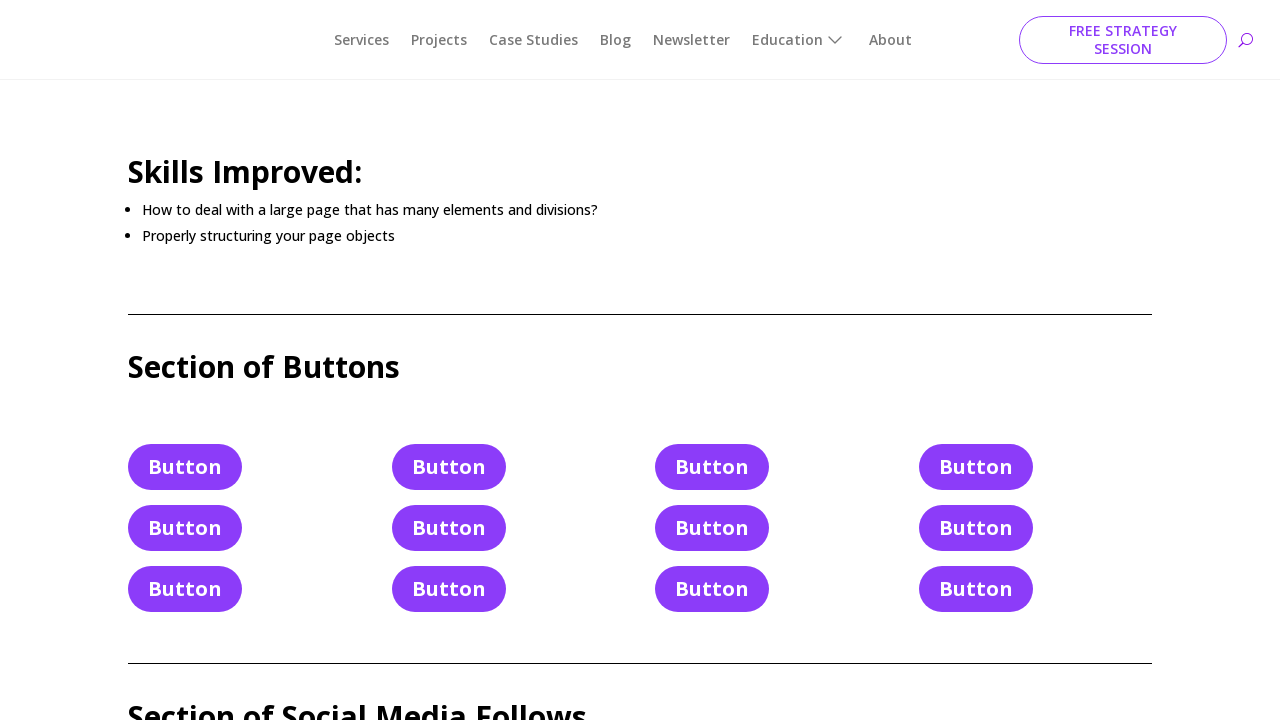

Verified 'Properly structuring your page objects' text is present on page
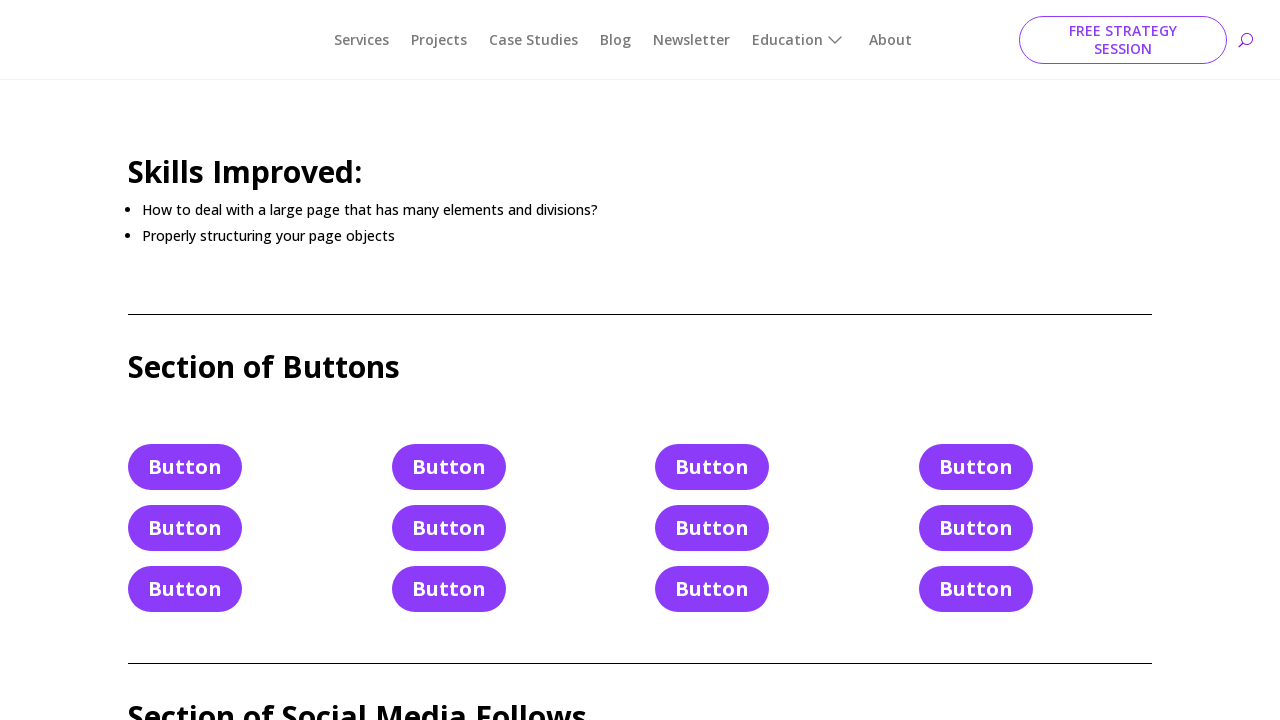

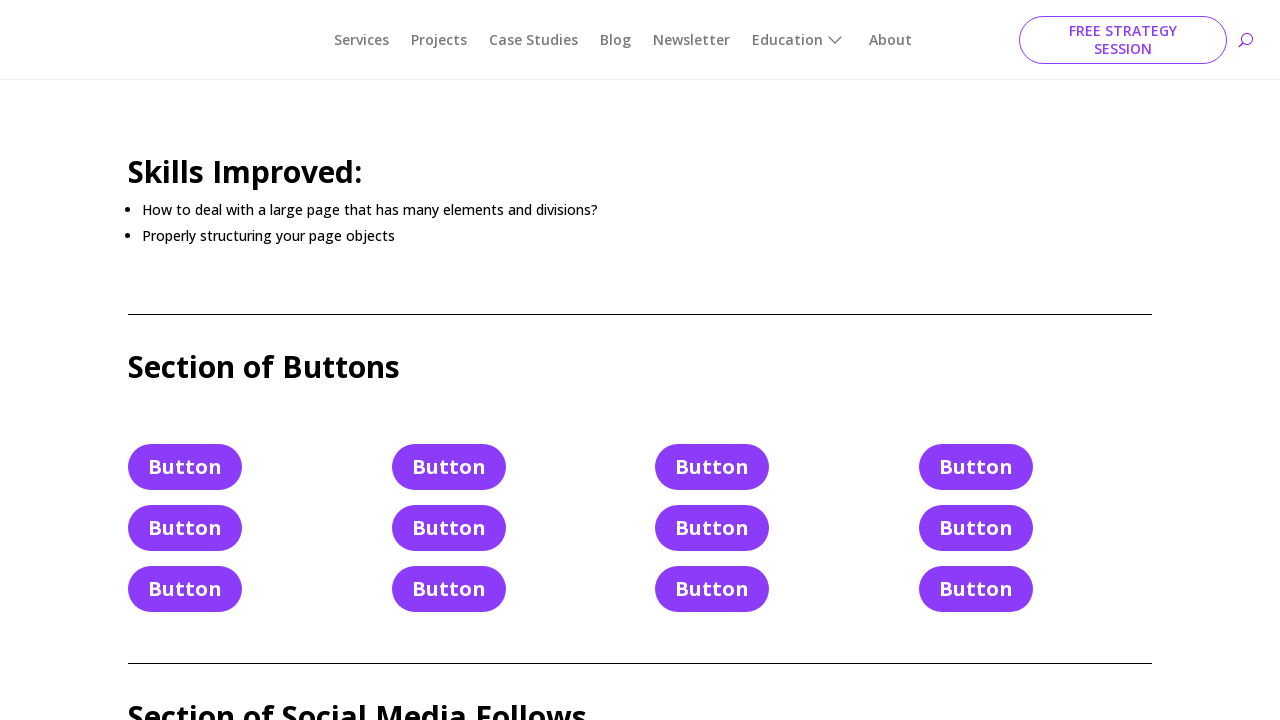